Tests keyboard actions on a text comparison website by typing text in the first textarea, then using keyboard shortcuts (Ctrl+A, Ctrl+C, Tab, Ctrl+V) to copy the text to the second textarea.

Starting URL: https://text-compare.com/

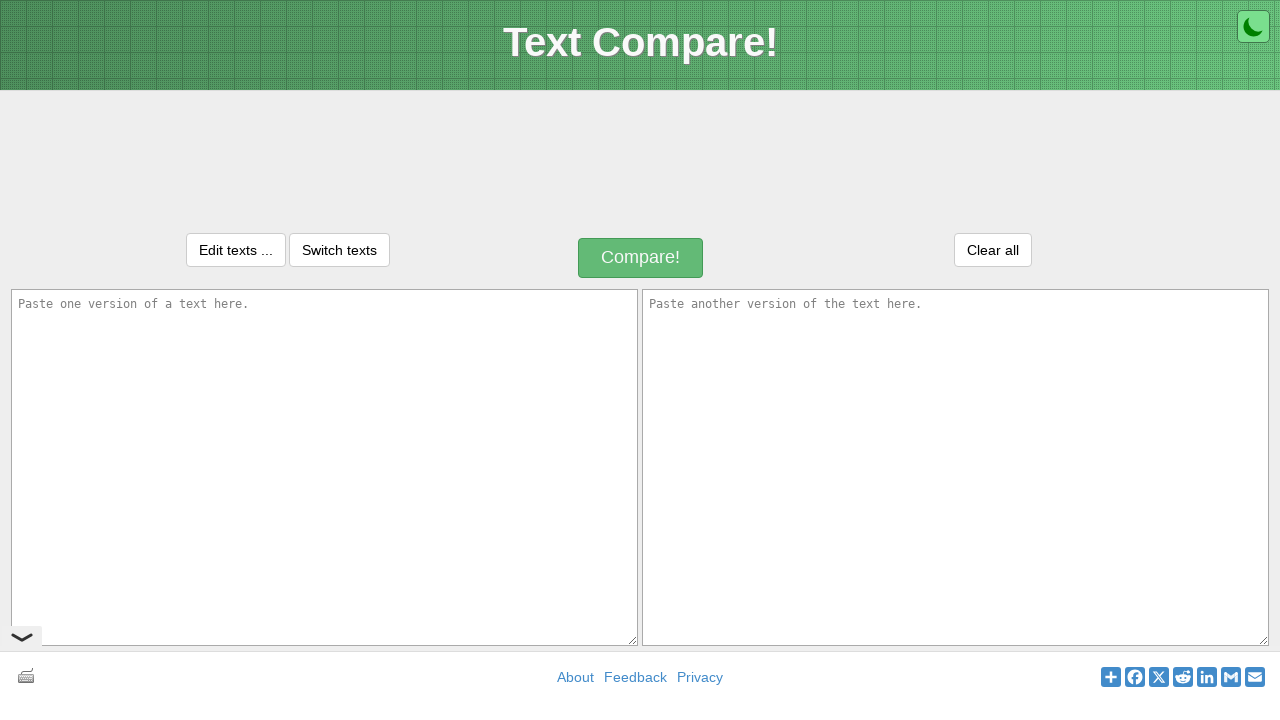

Set viewport size to 1920x1080
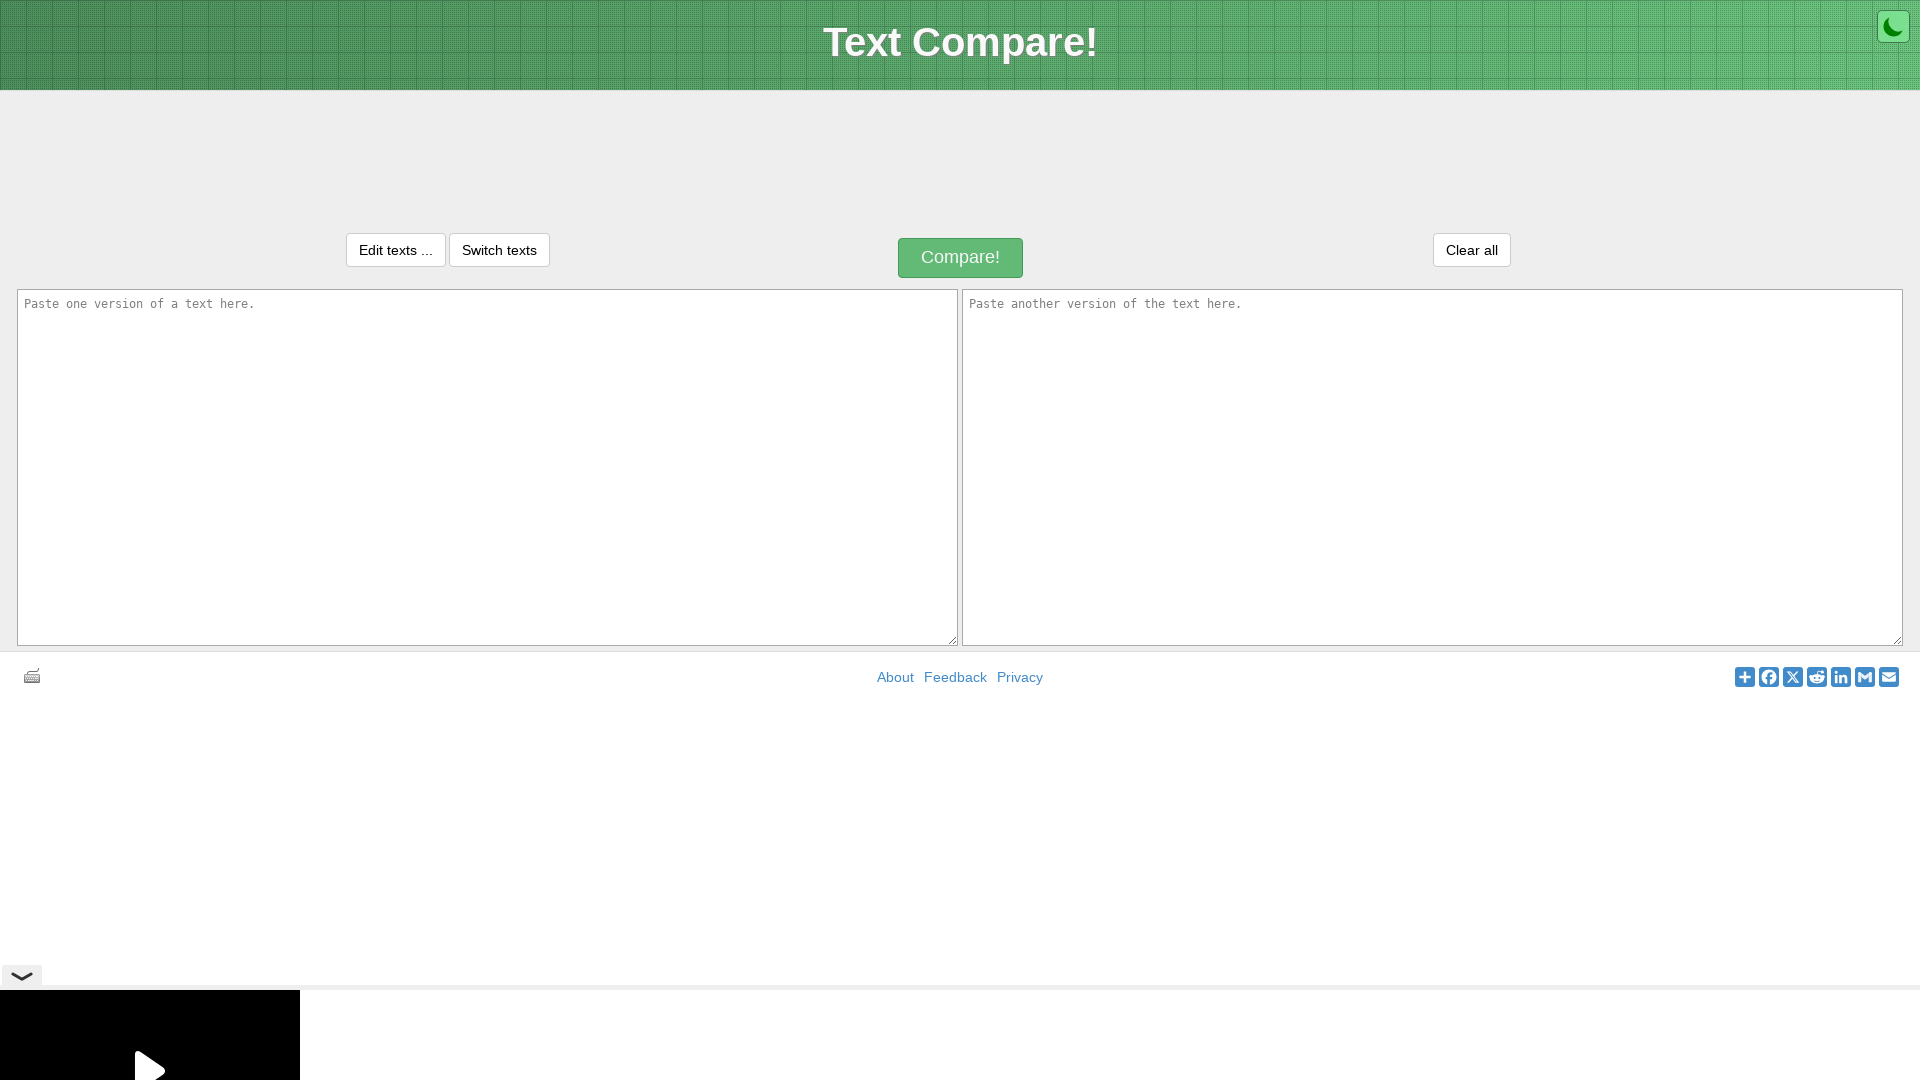

Typed 'Welcome' in the first textarea on textarea#inputText1
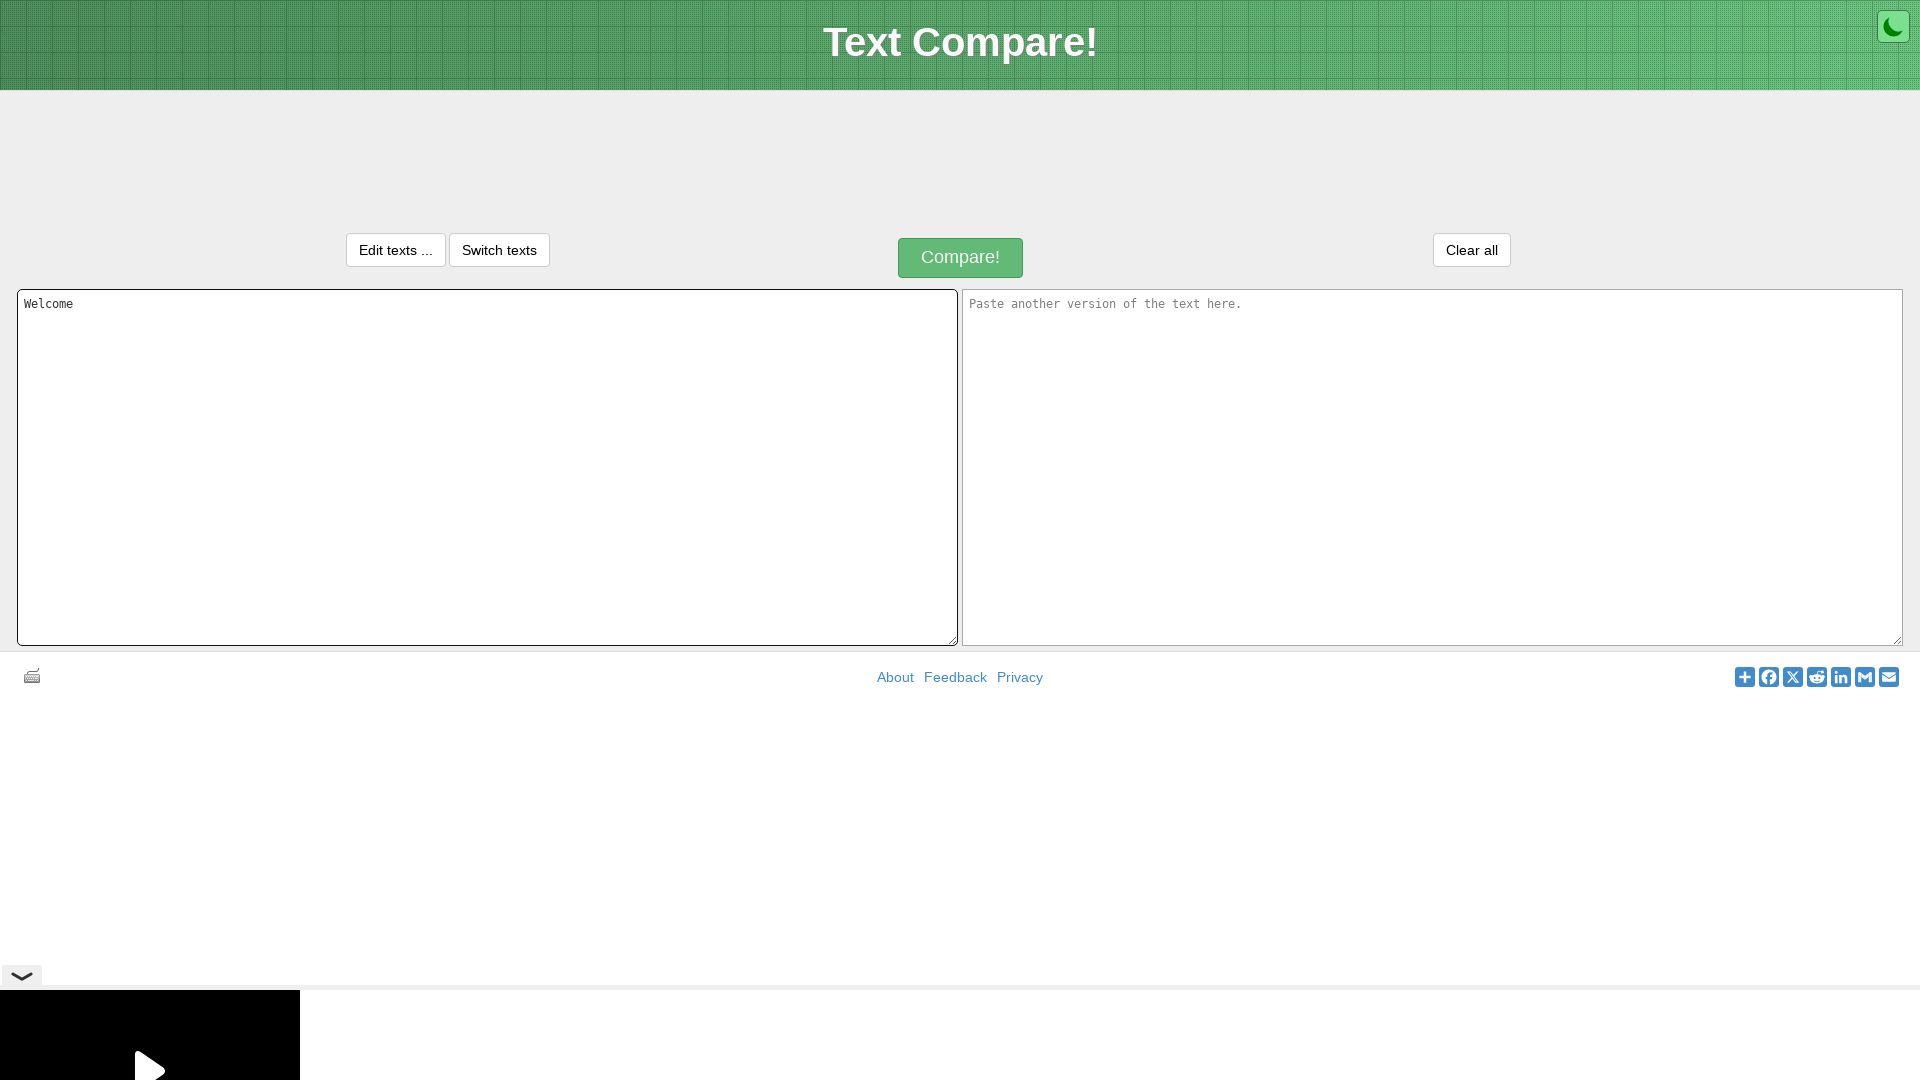

Clicked on the first textarea to ensure focus at (488, 467) on textarea#inputText1
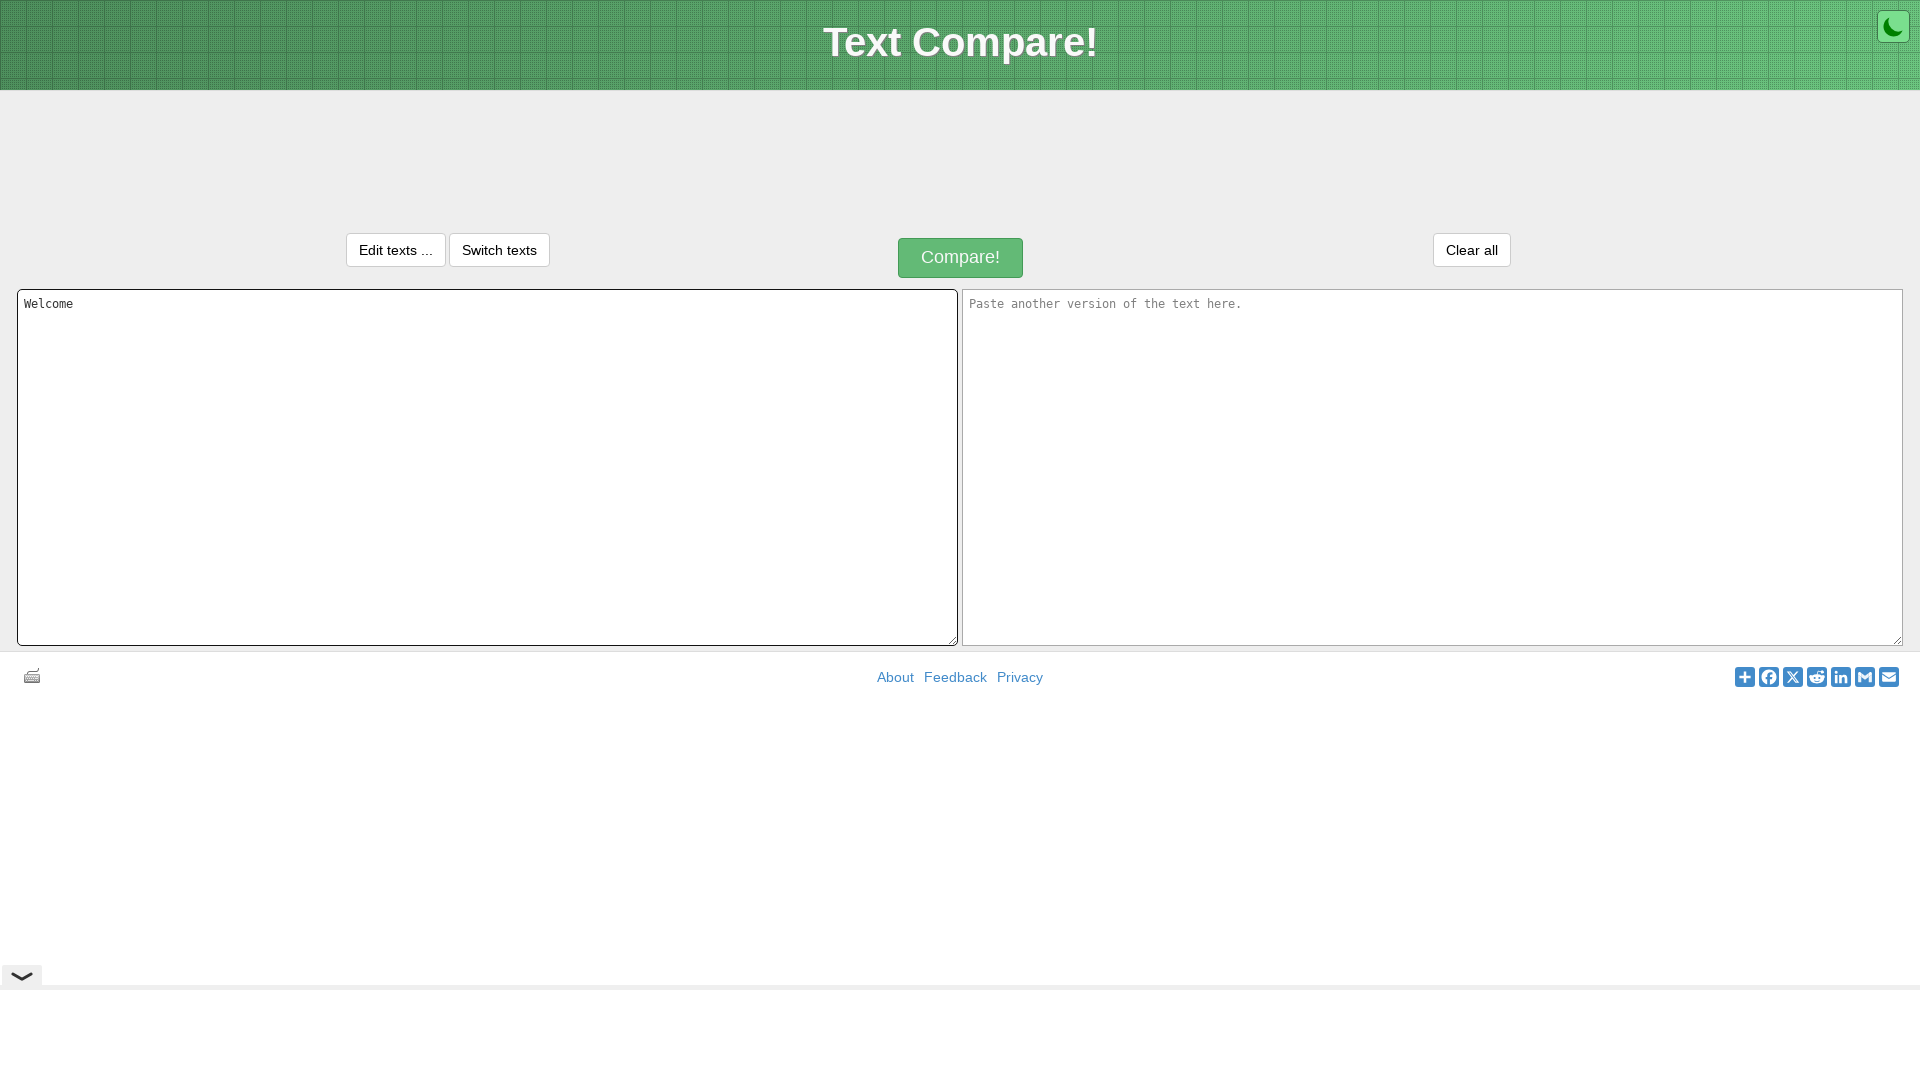

Pressed Ctrl+A to select all text in first textarea
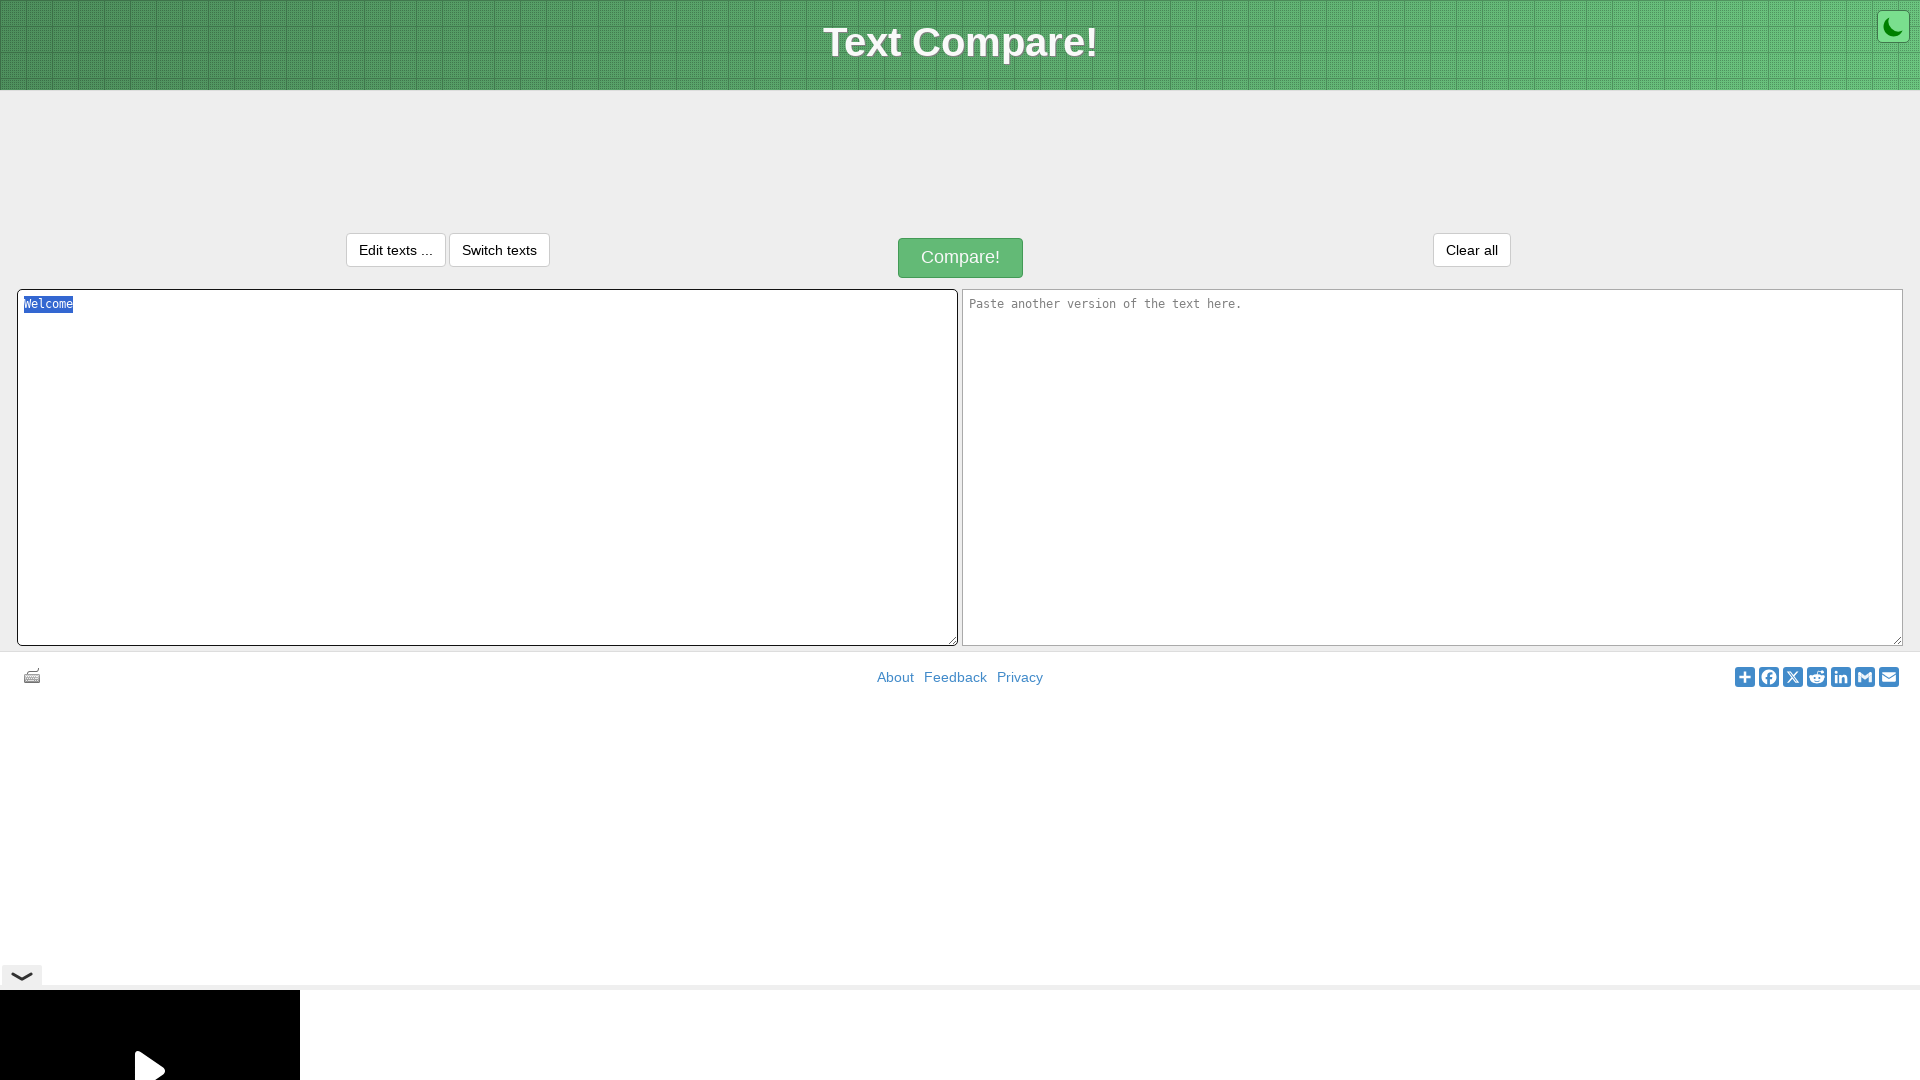

Pressed Ctrl+C to copy selected text
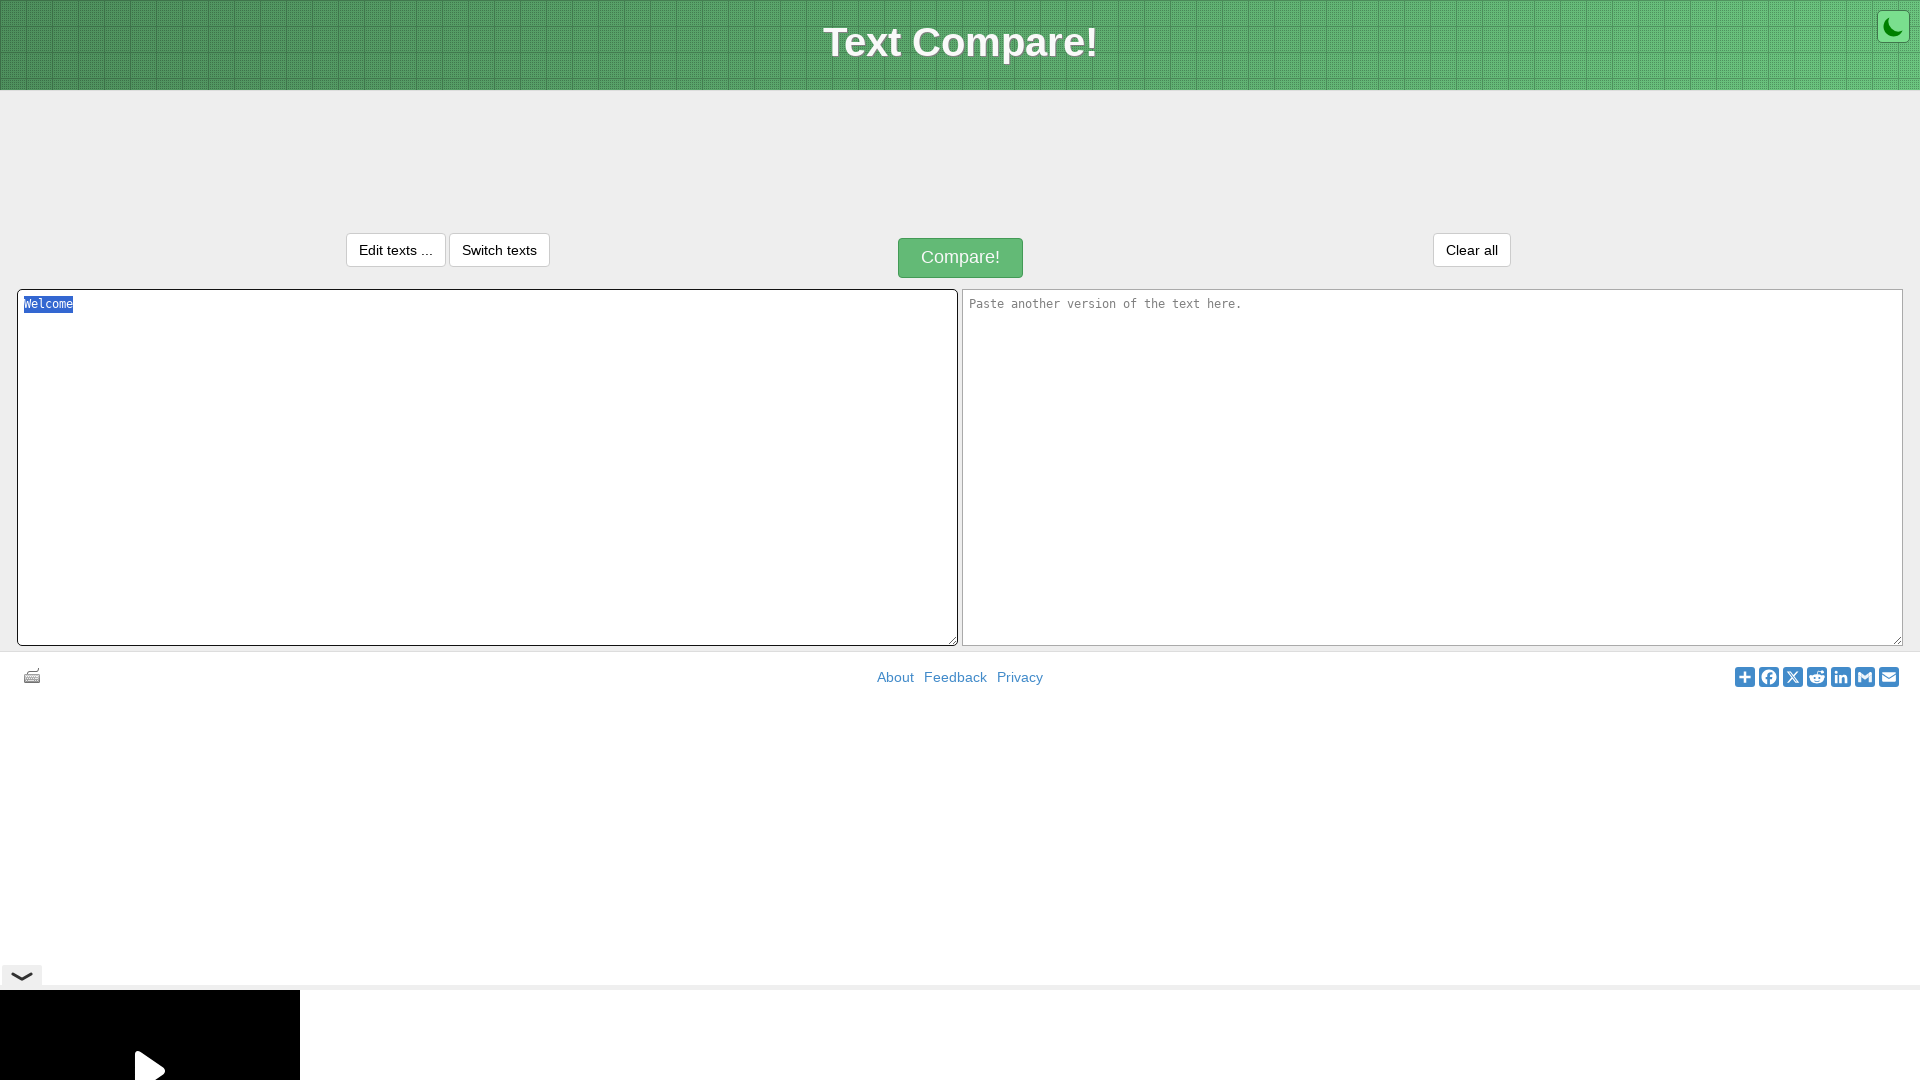

Pressed Tab to move focus to the second textarea
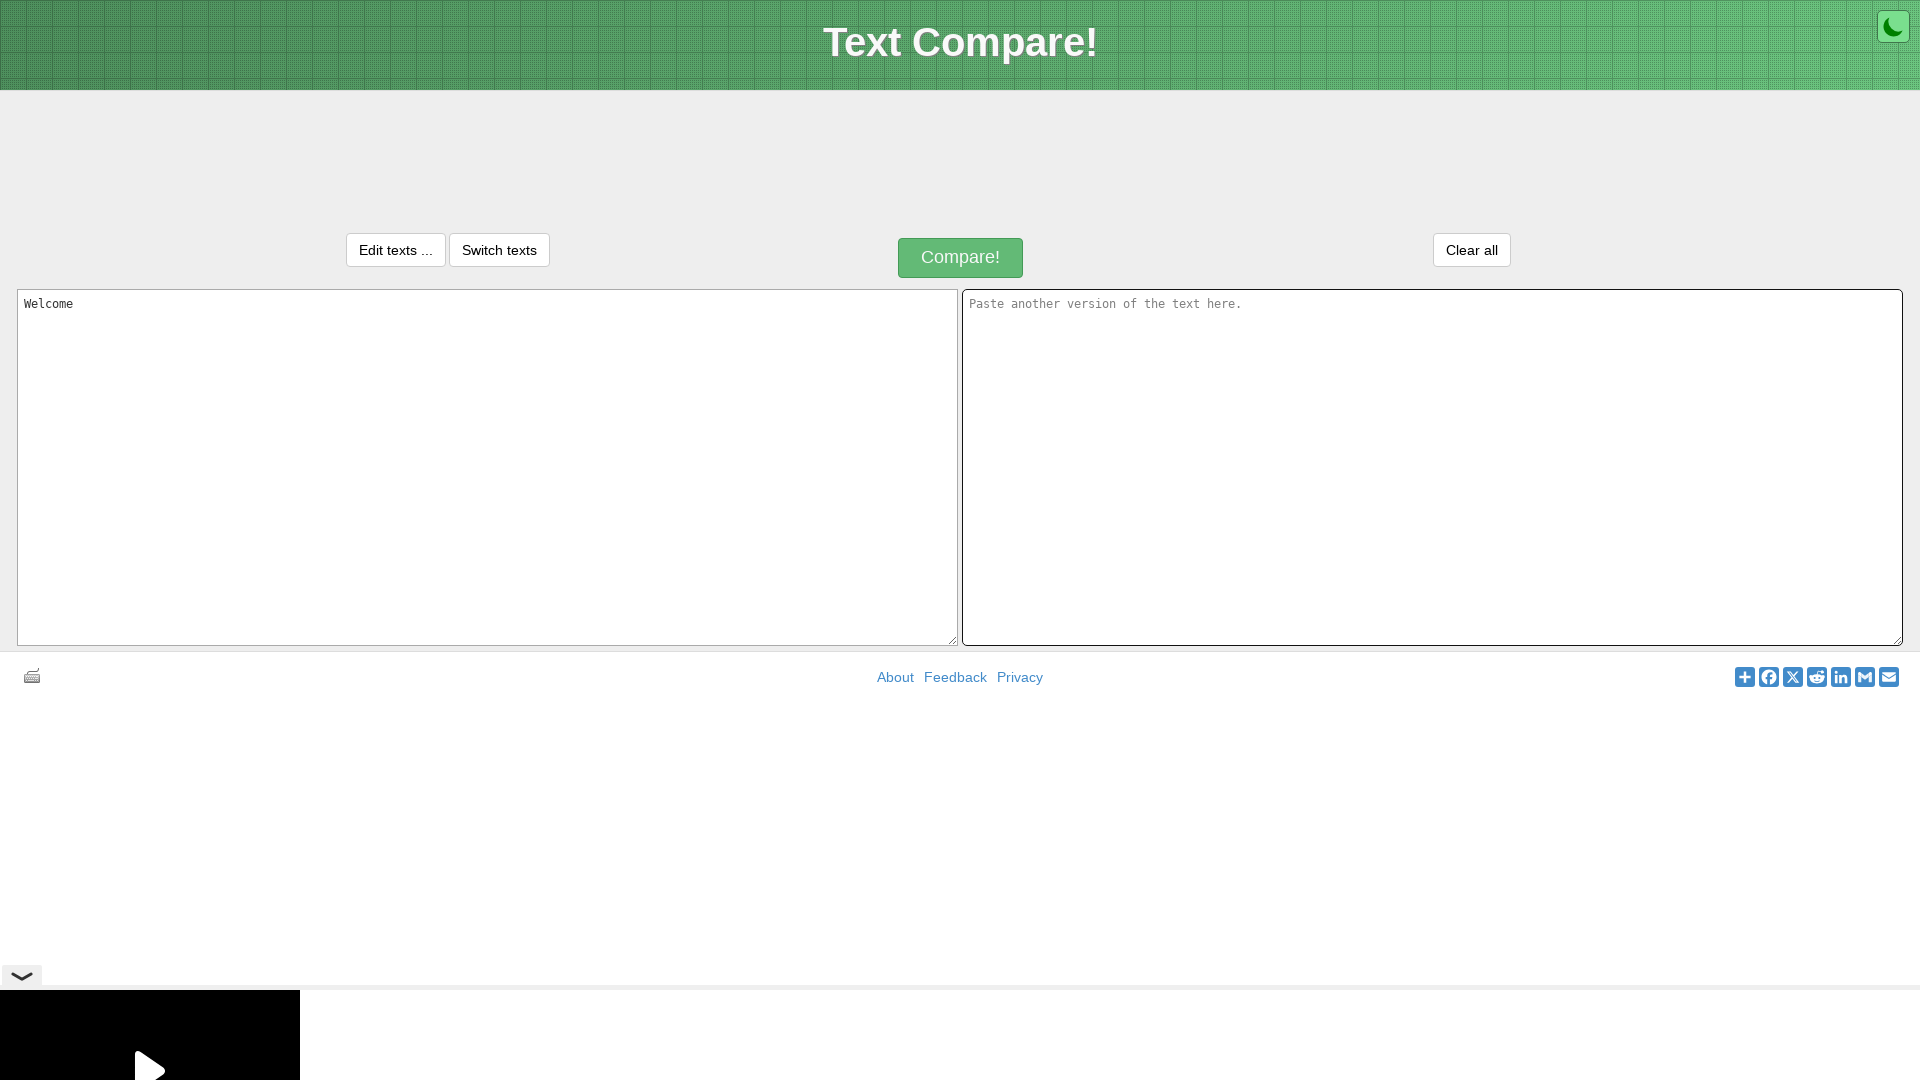

Pressed Ctrl+V to paste text into the second textarea
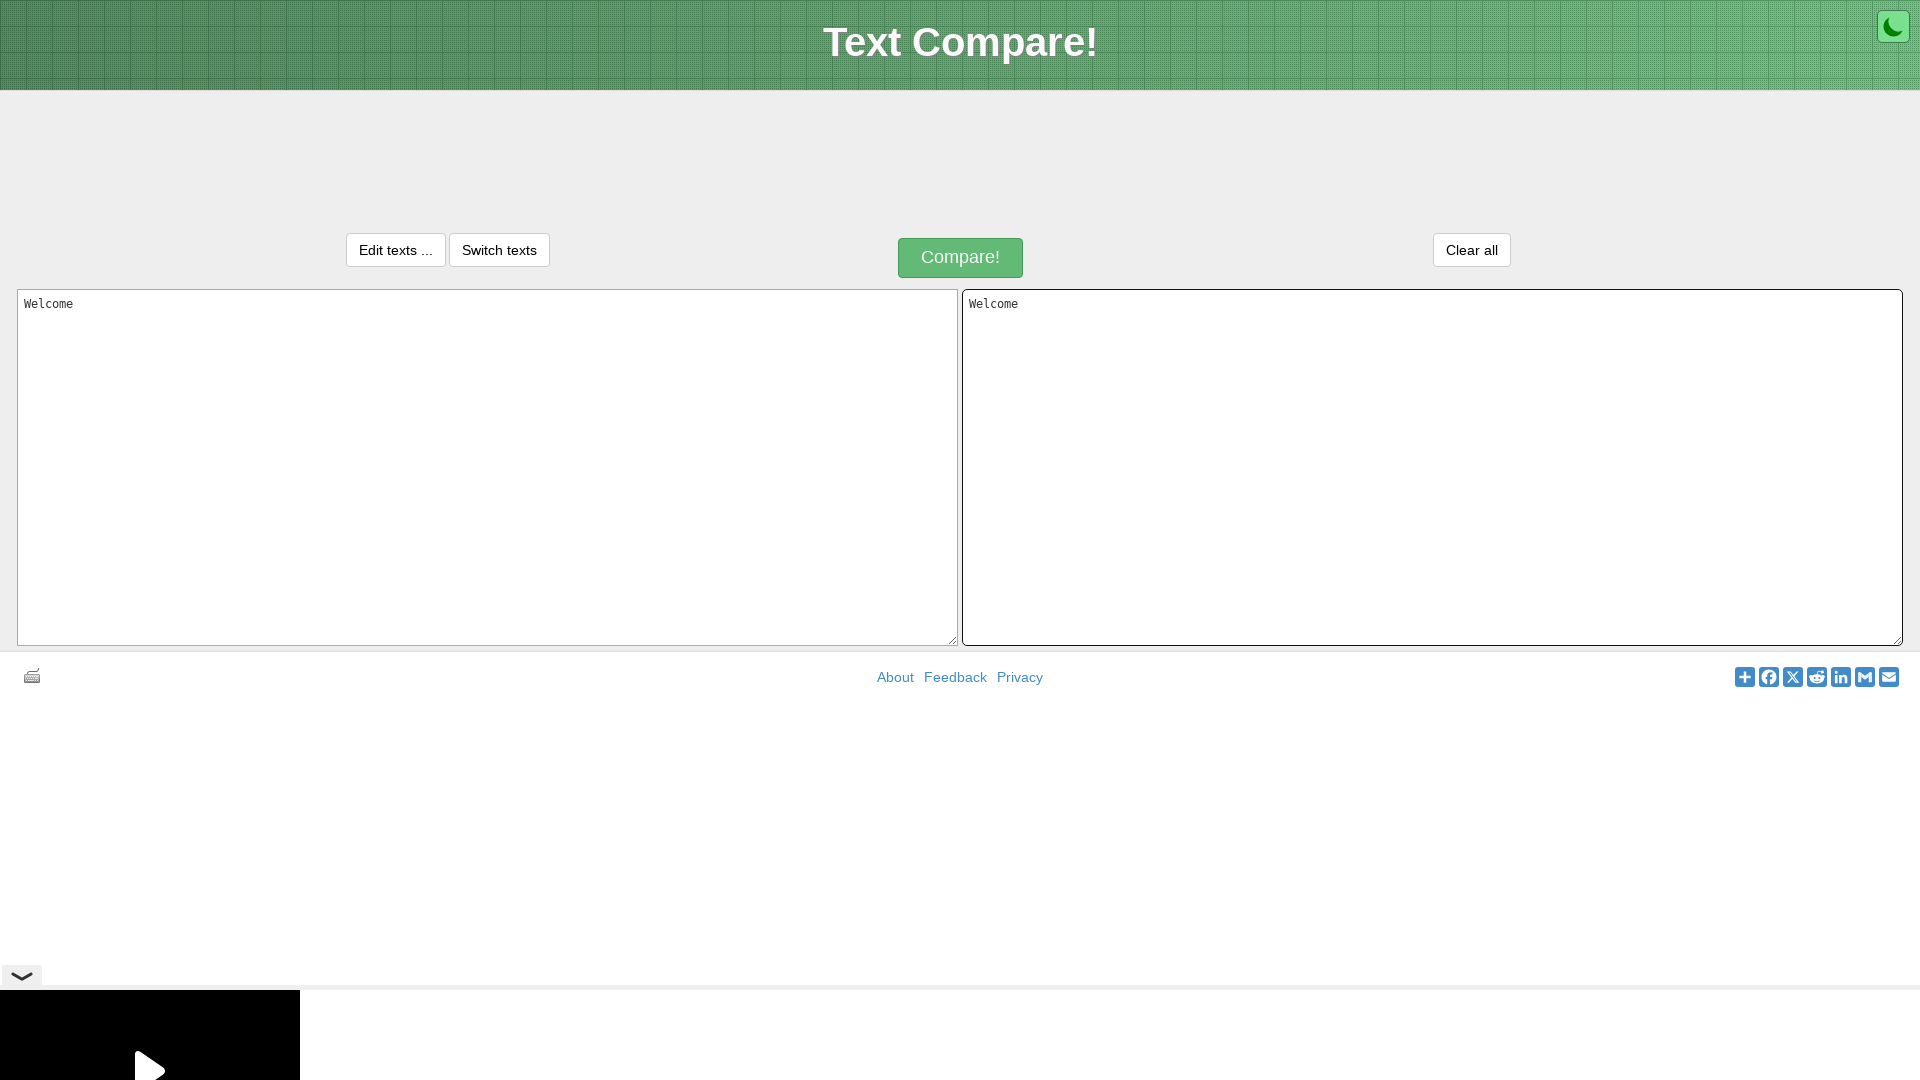

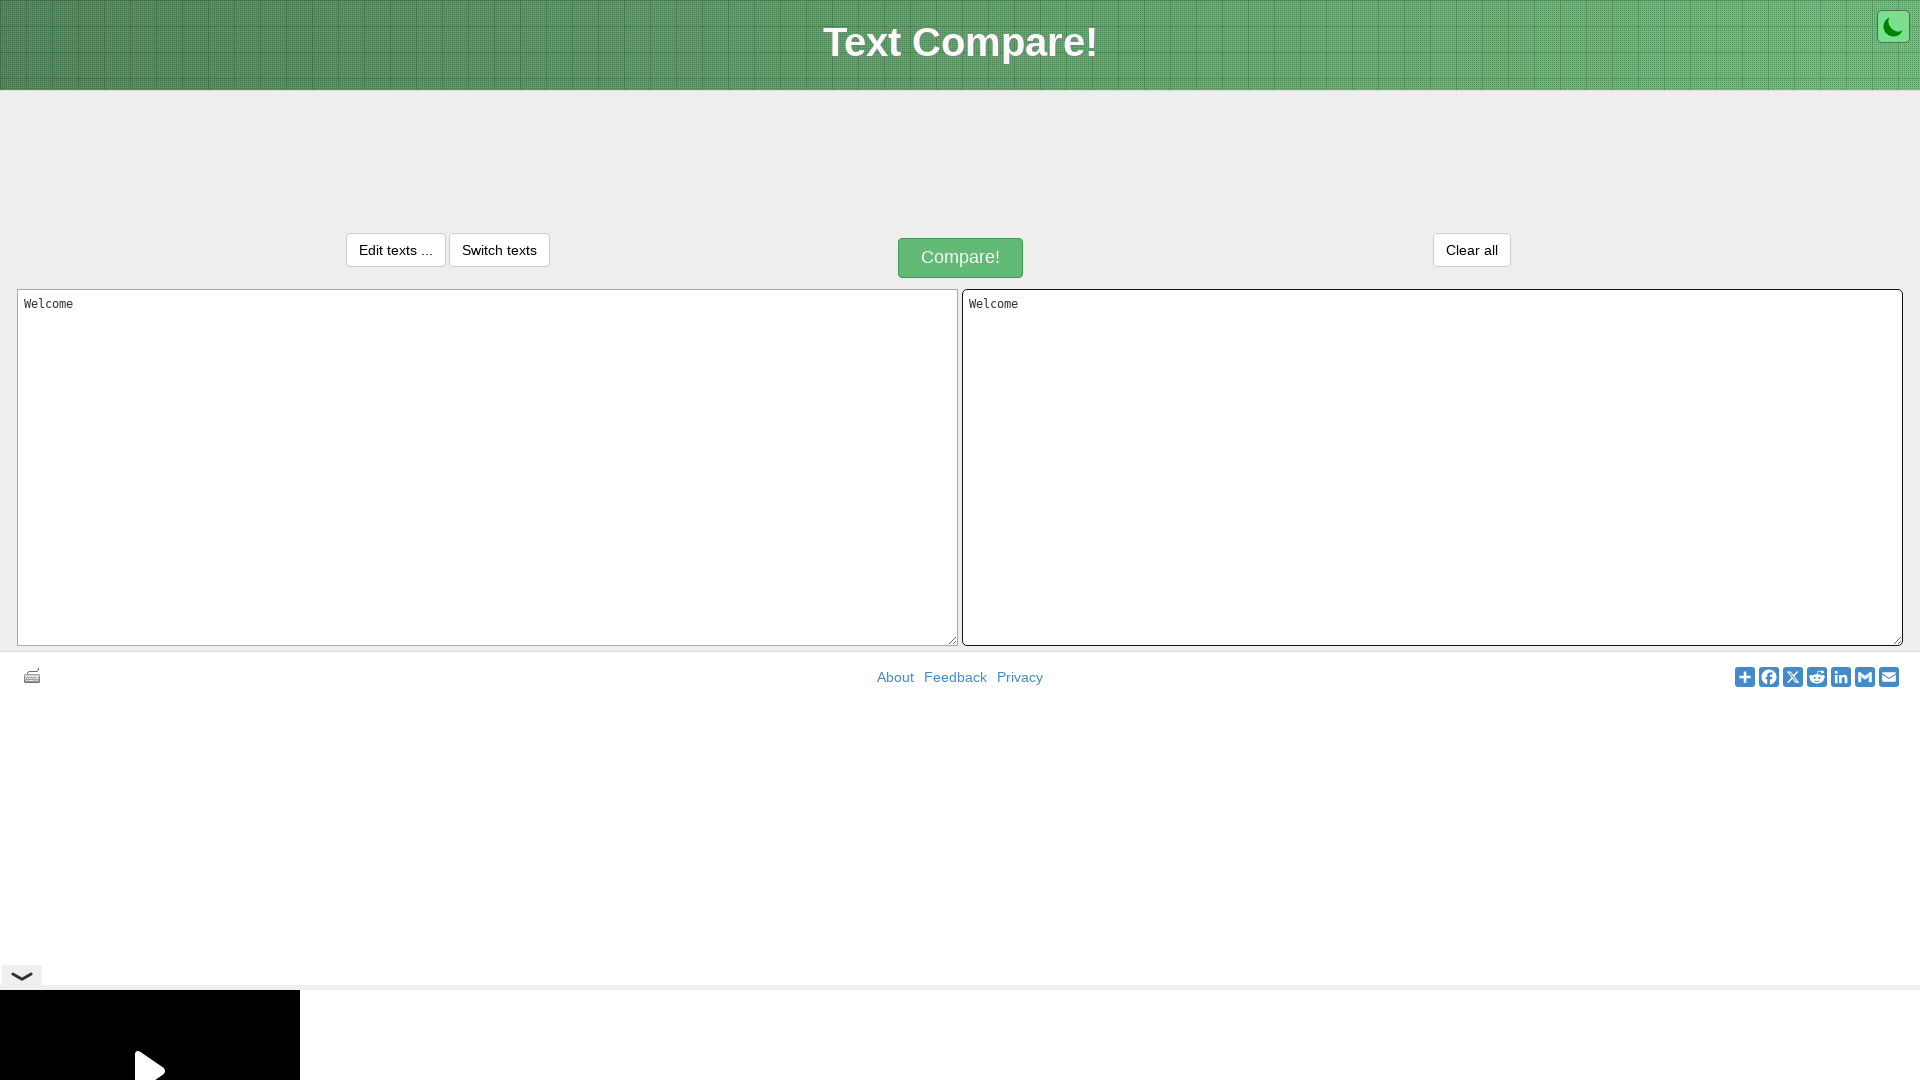